Tests double-click functionality by switching to an iframe and double-clicking text to change its color

Starting URL: https://www.w3schools.com/tags/tryit.asp?filename=tryhtml5_ev_ondblclick2

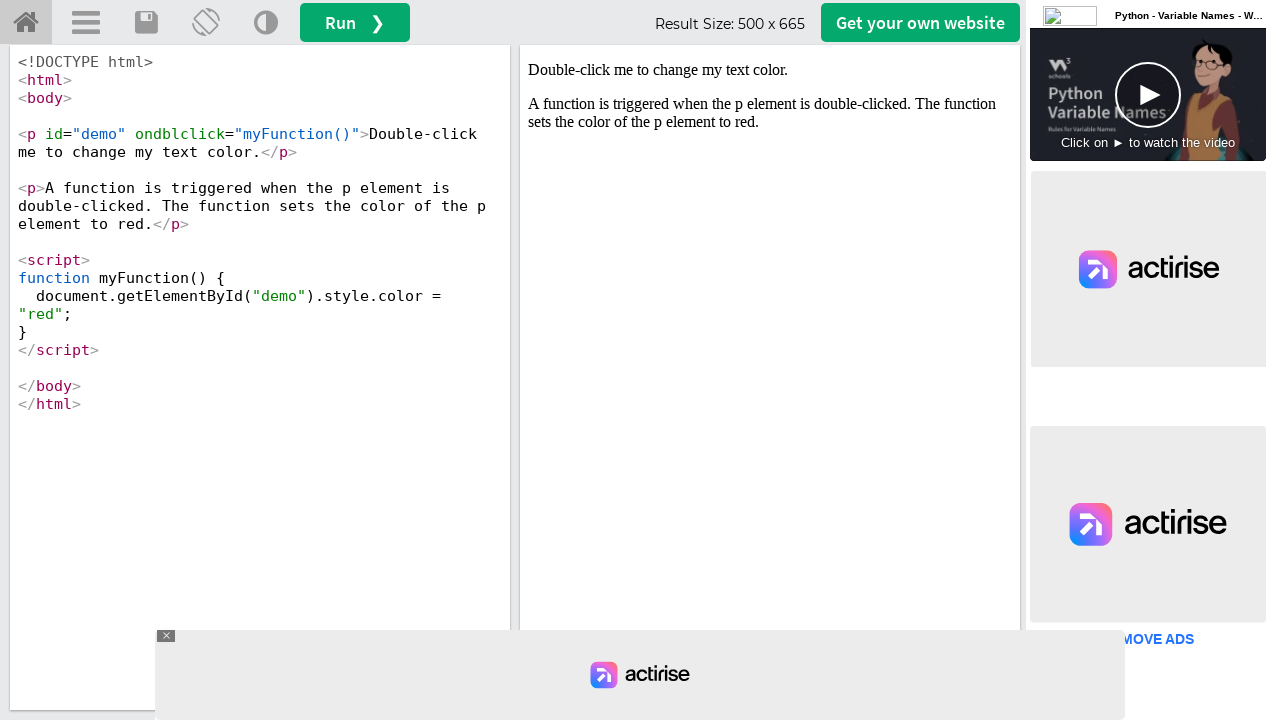

Switched to iframeResult iframe
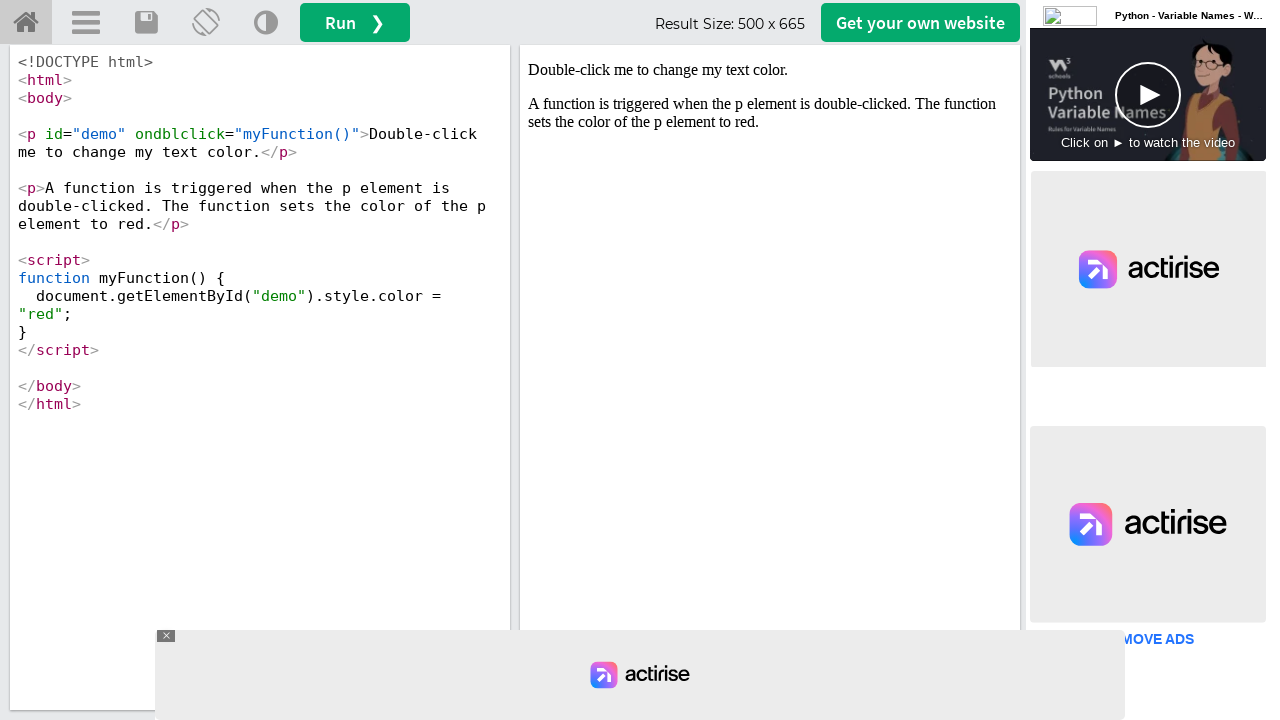

Double-clicked text element with id 'demo' at (770, 70) on #demo
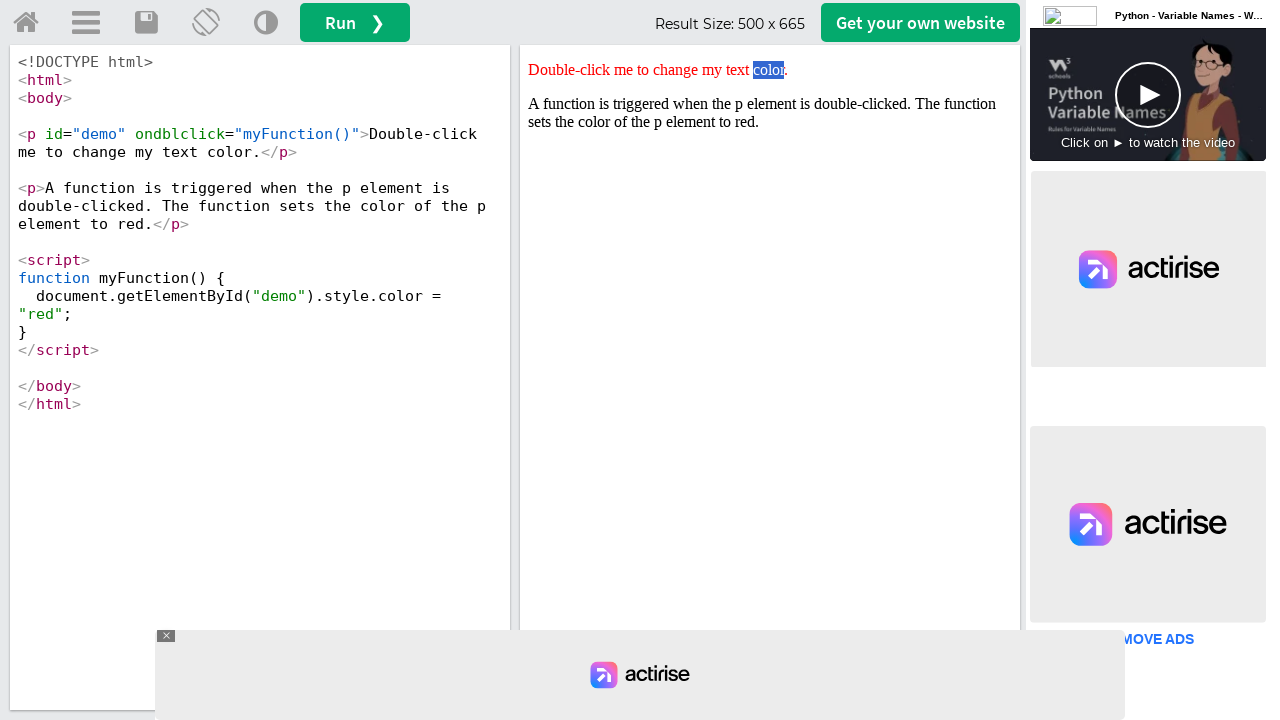

Verified text color changed to red after double-click
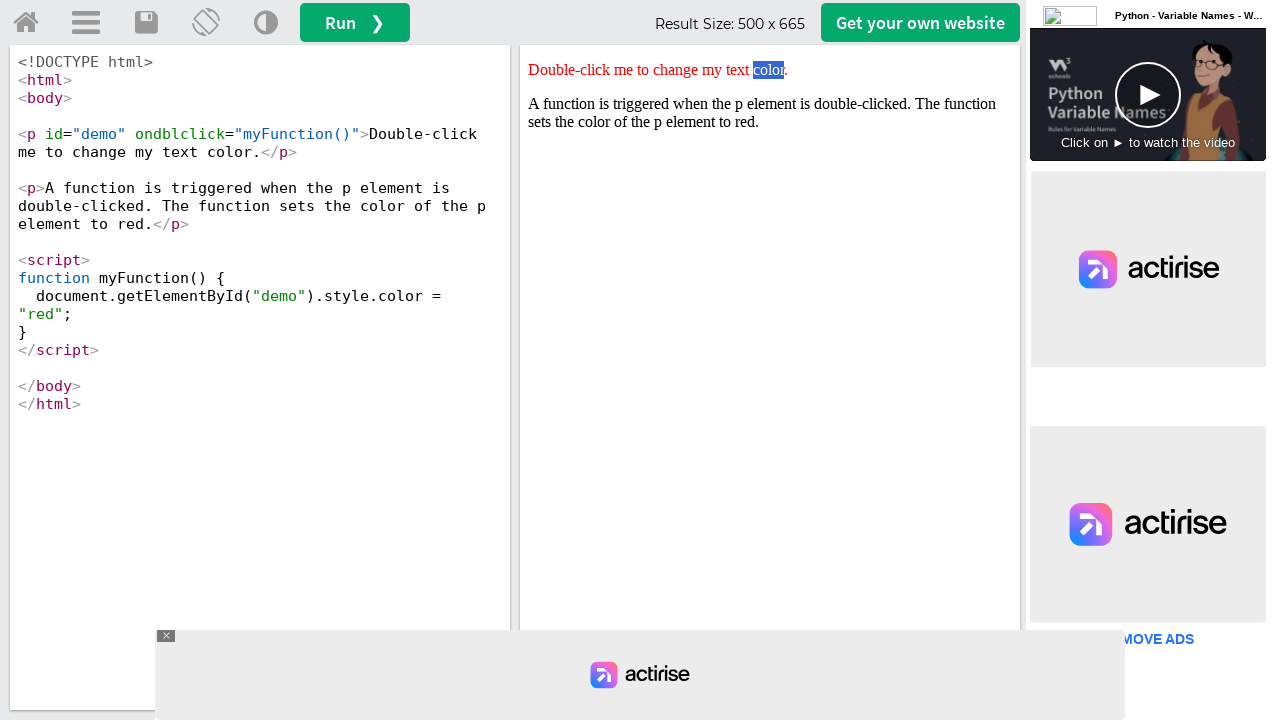

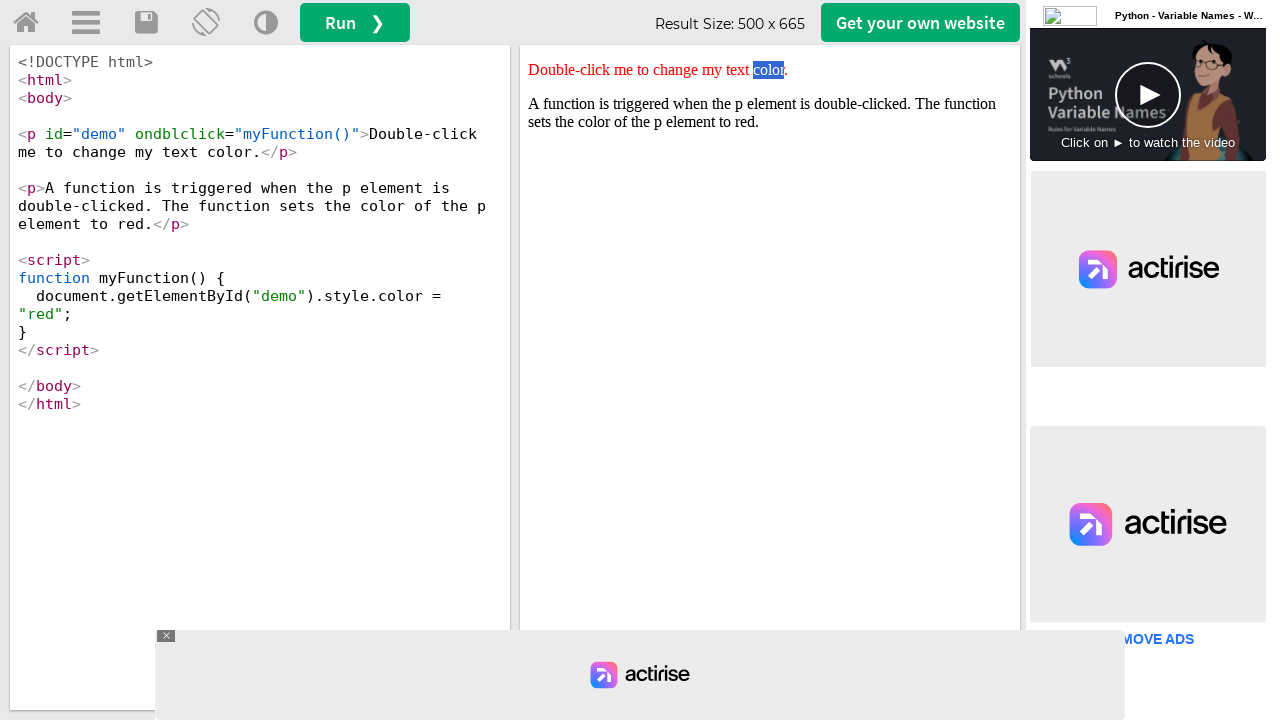